Navigates to OrangeHRM page and verifies the page title

Starting URL: http://alchemy.hguy.co/orangehrm

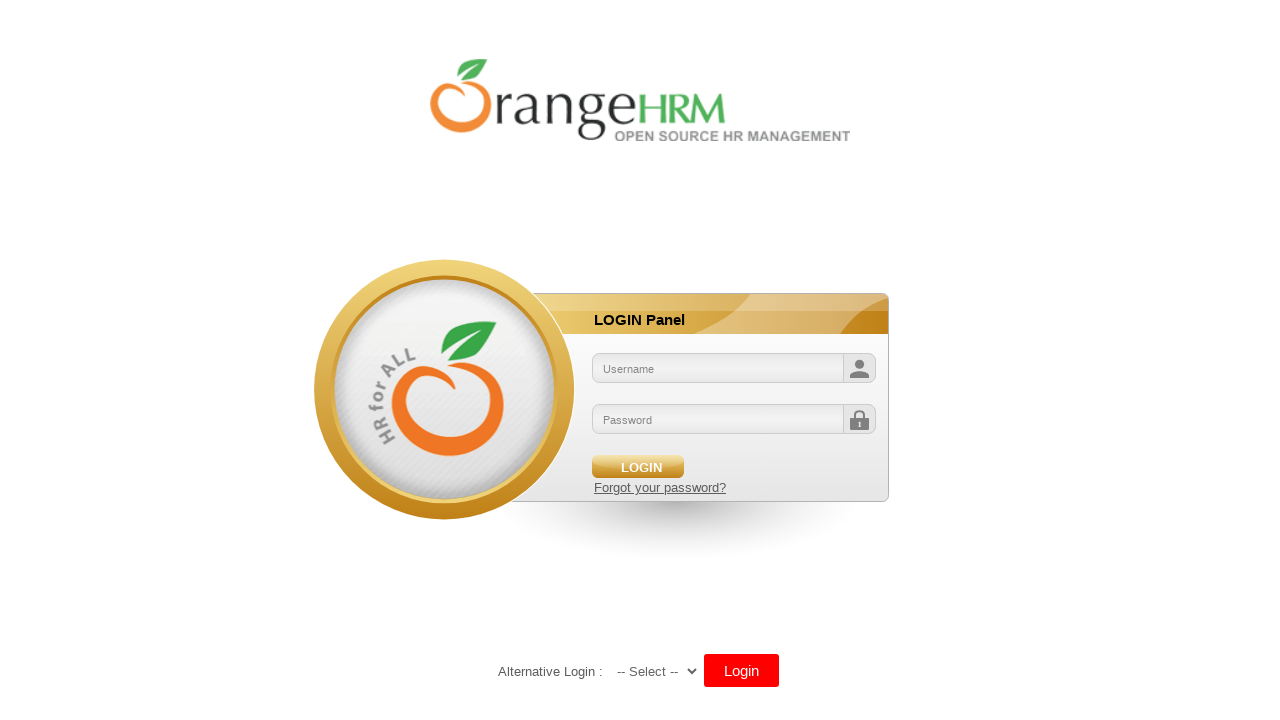

Navigated to OrangeHRM page at http://alchemy.hguy.co/orangehrm
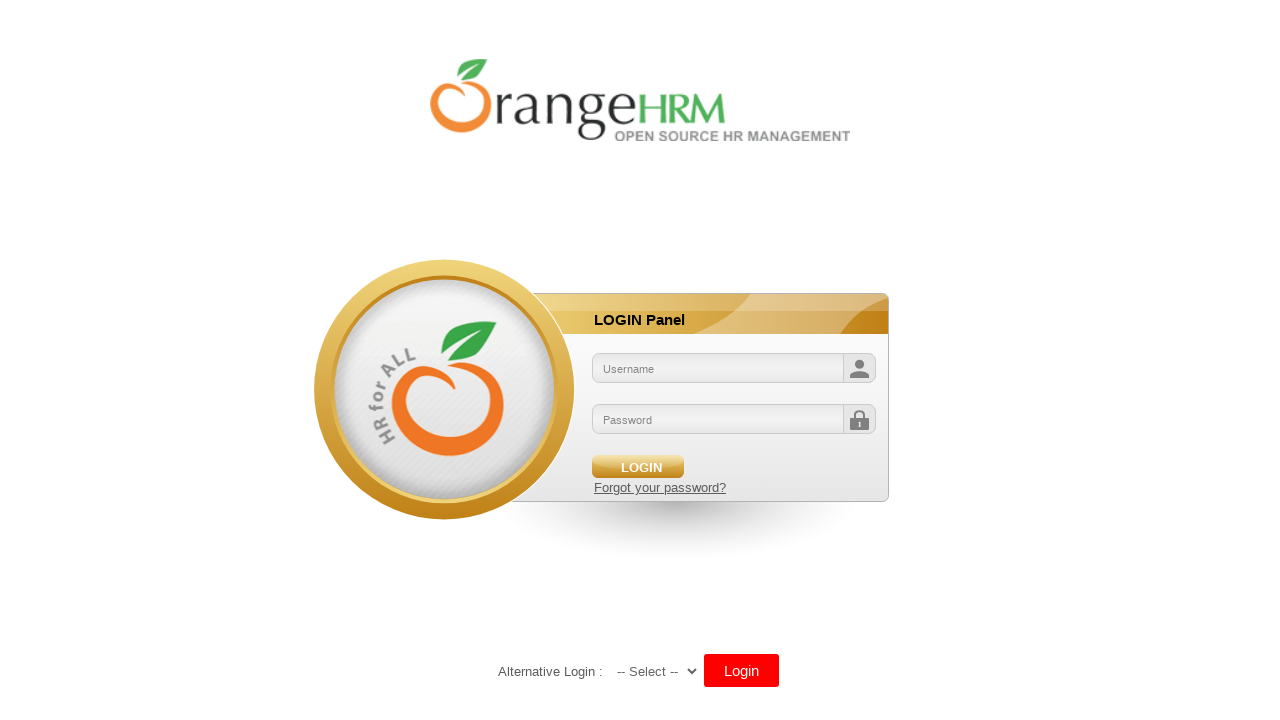

Retrieved page title: 'OrangeHRM'
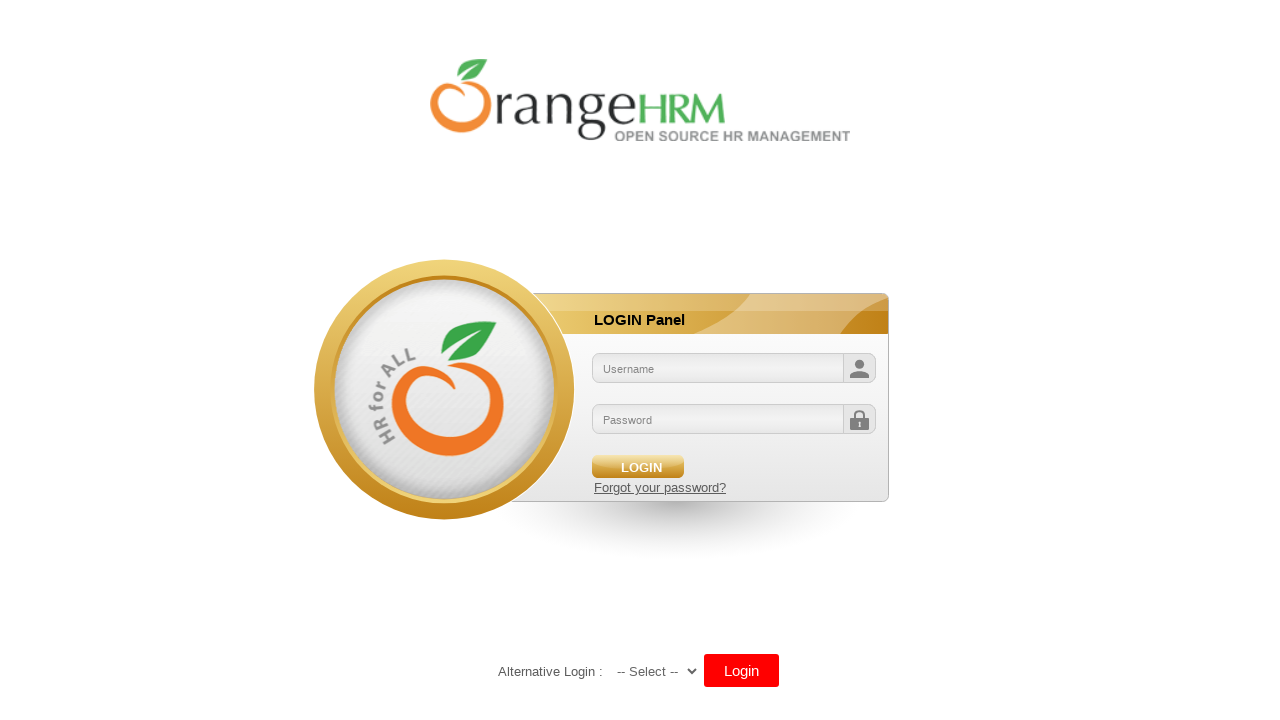

Verified page title matches expected value 'OrangeHRM'
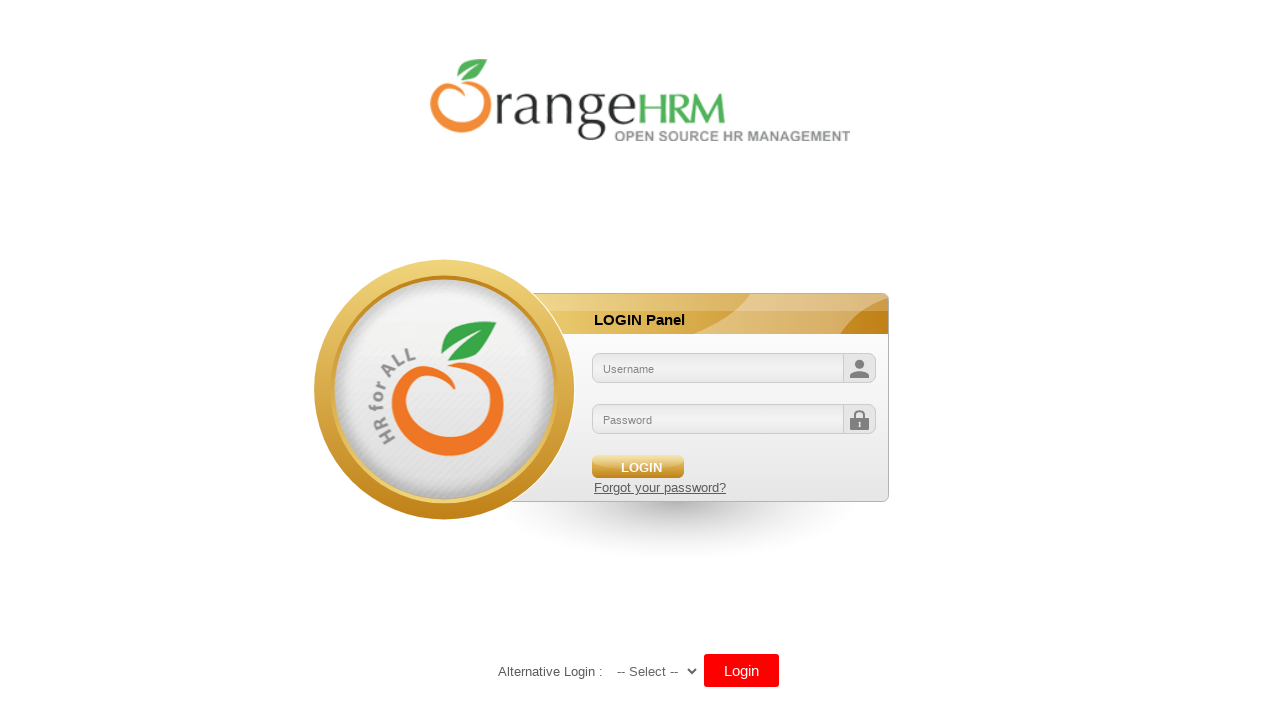

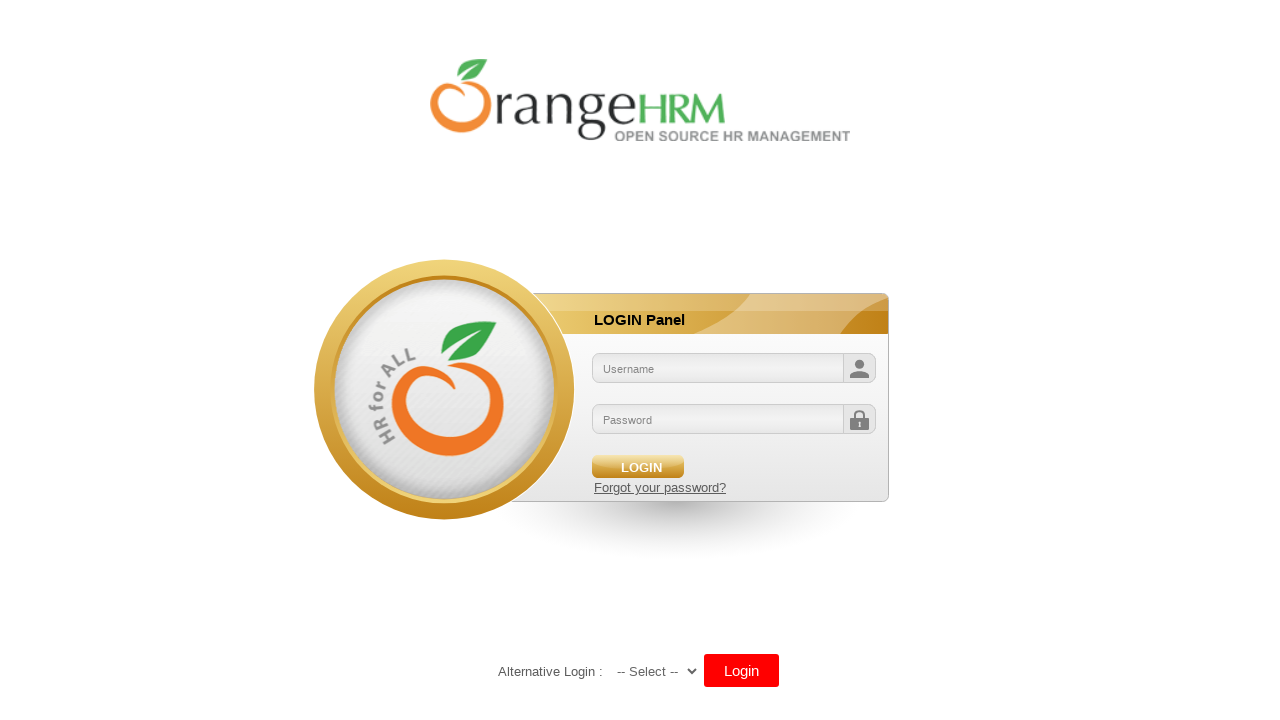